Tests navigation to the forgot password page by clicking the forgot password link and verifying the reset password page loads

Starting URL: https://opensource-demo.orangehrmlive.com/

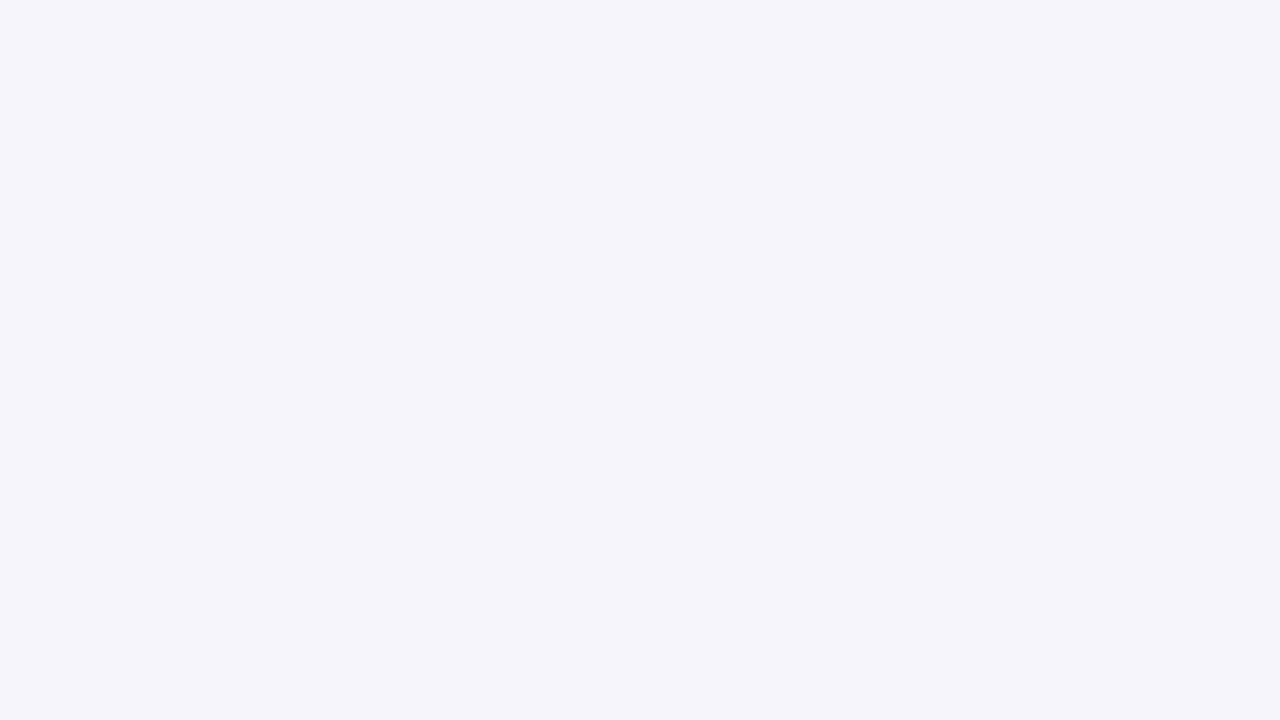

Clicked on the forgot password link at (512, 607) on xpath=//div[@class='orangehrm-login-forgot']//p
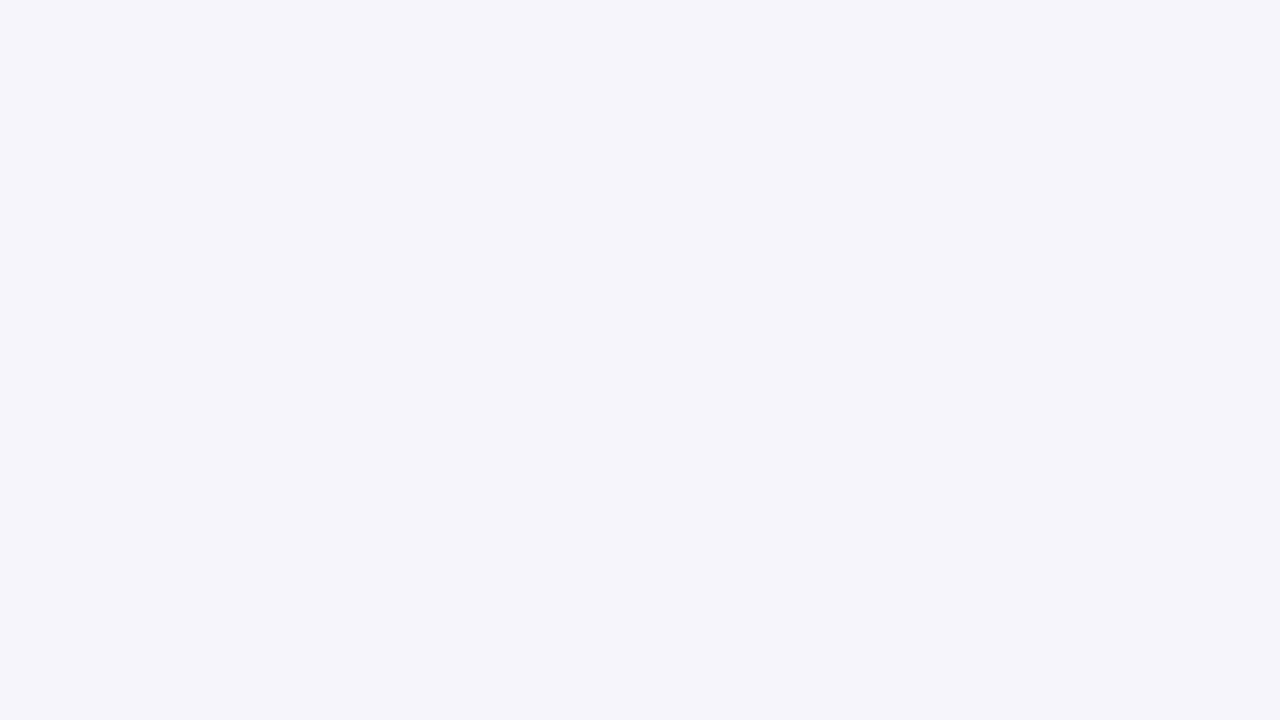

Reset Password page loaded successfully
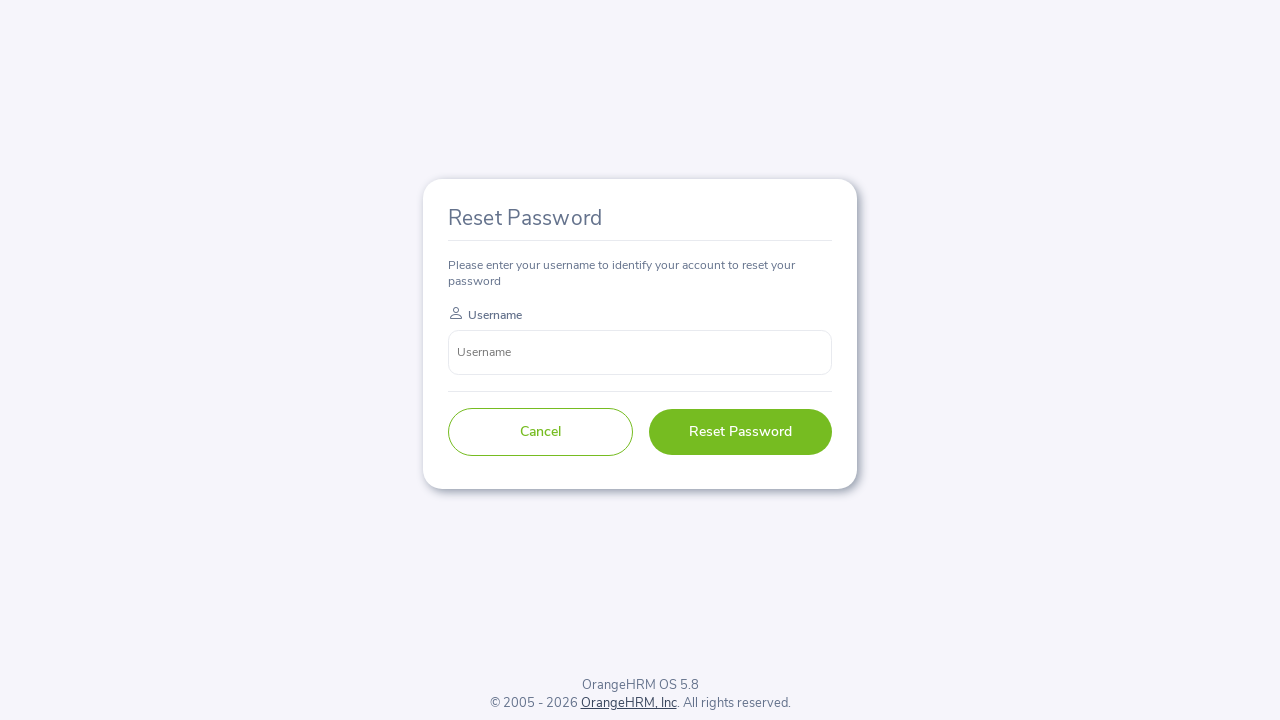

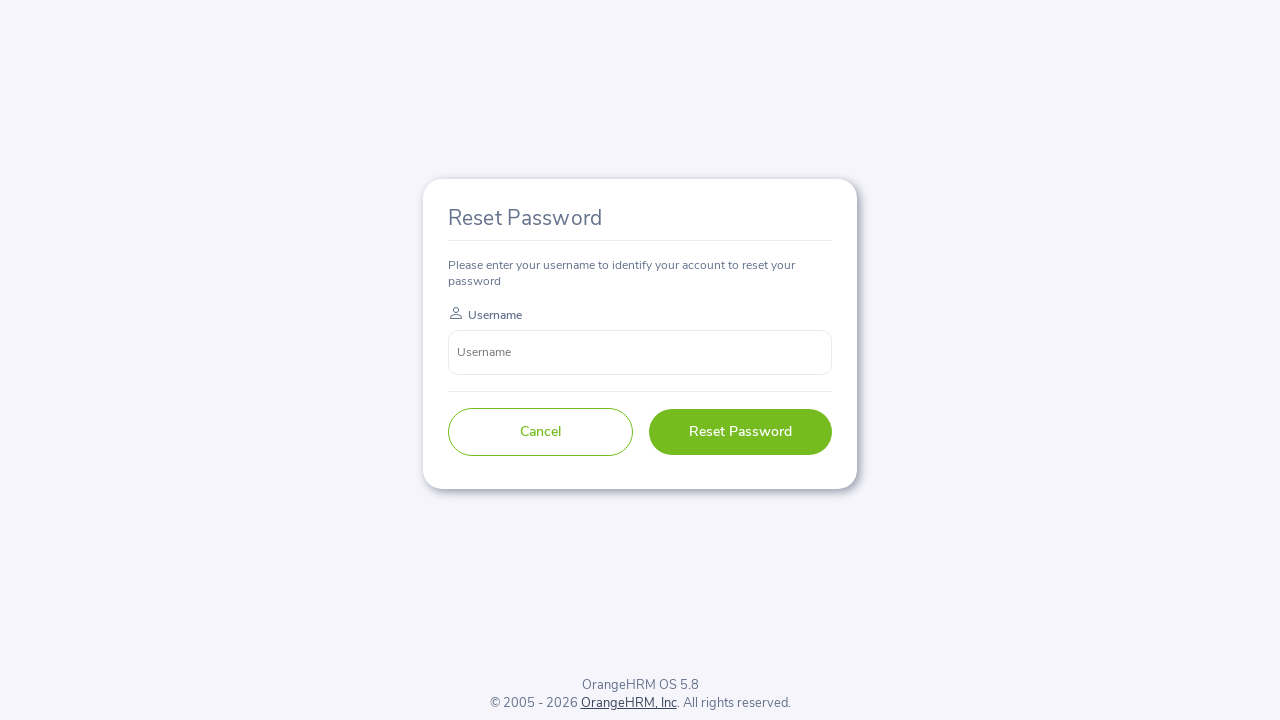